Tests navigation through the 99 Bottles of Beer website by clicking Browse Languages menu, then selecting the M submenu, and verifying that the last programming language in the table is MySQL.

Starting URL: http://www.99-bottles-of-beer.net/

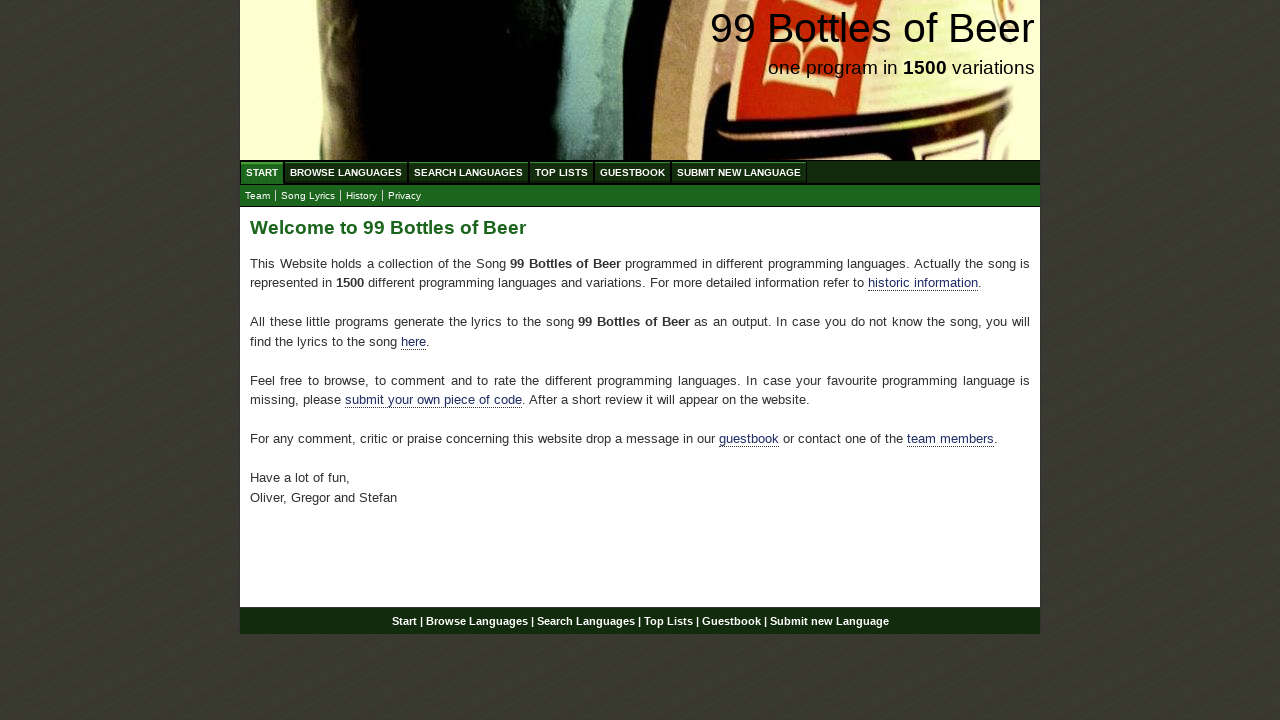

Clicked BROWSE LANGUAGES menu item at (346, 172) on a[href='/abc.html']
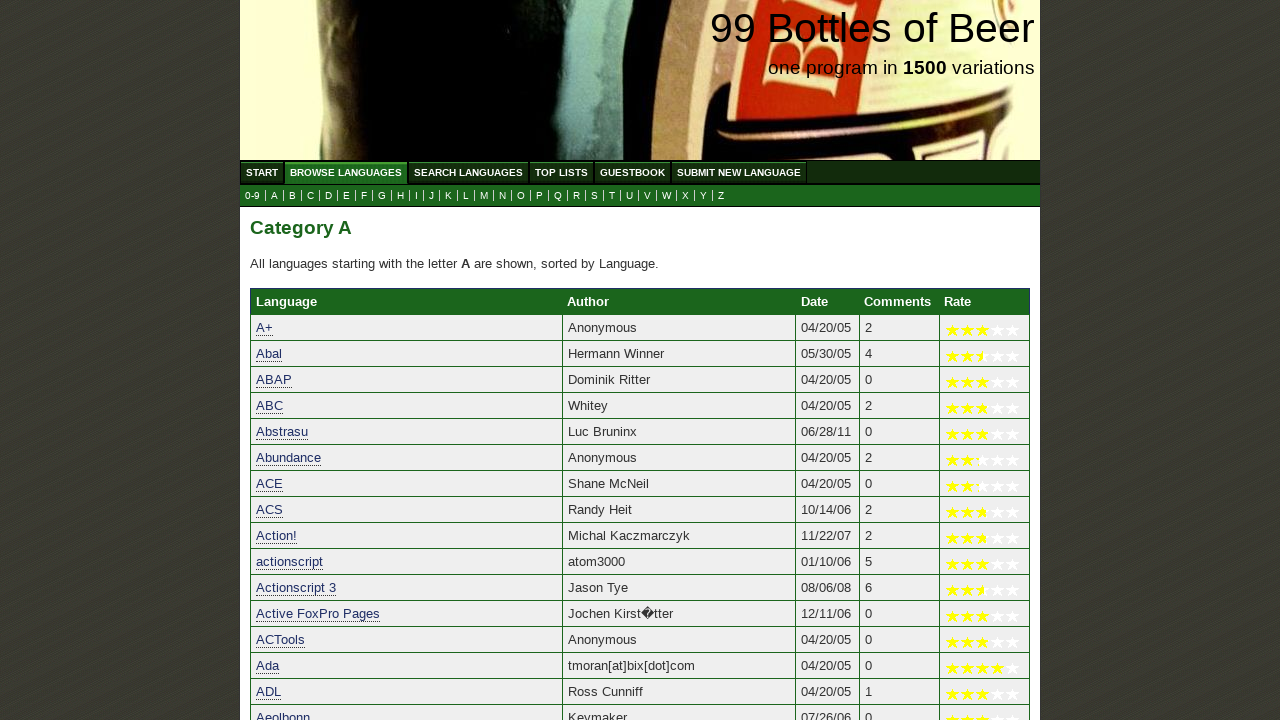

Clicked submenu M (14th item) at (484, 196) on #submenu li:nth-child(14)
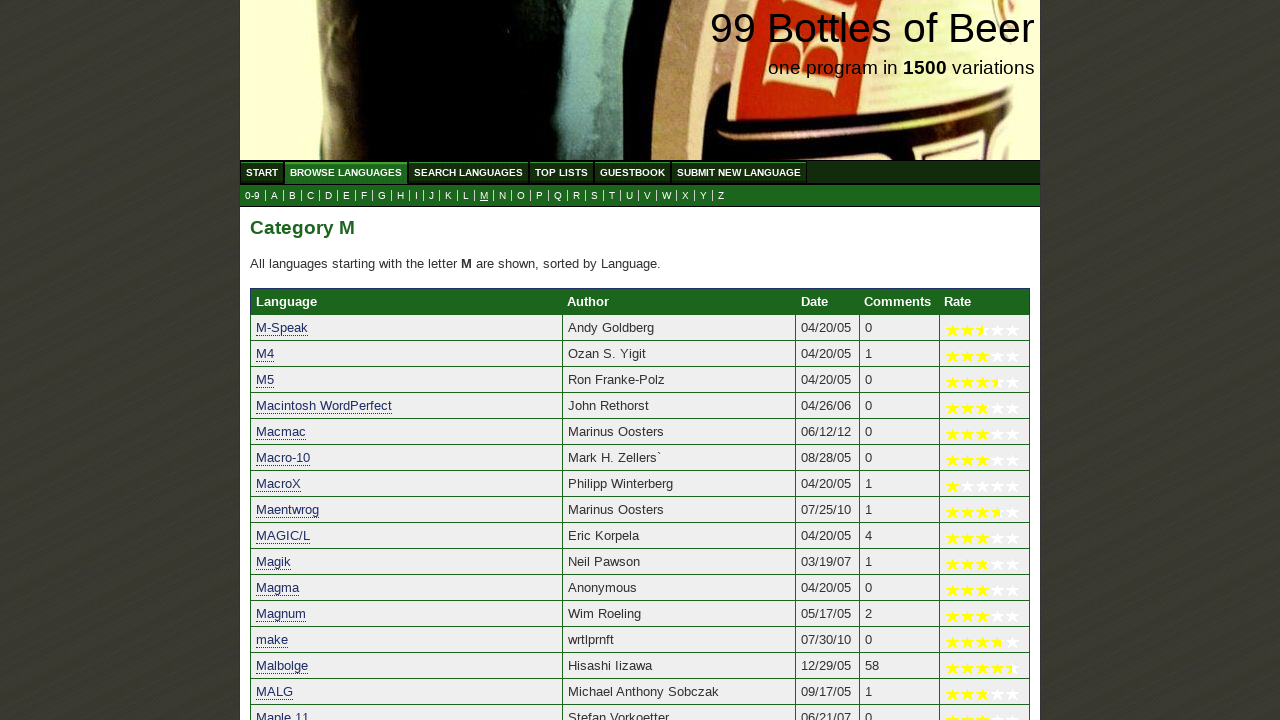

Waited for category table to load
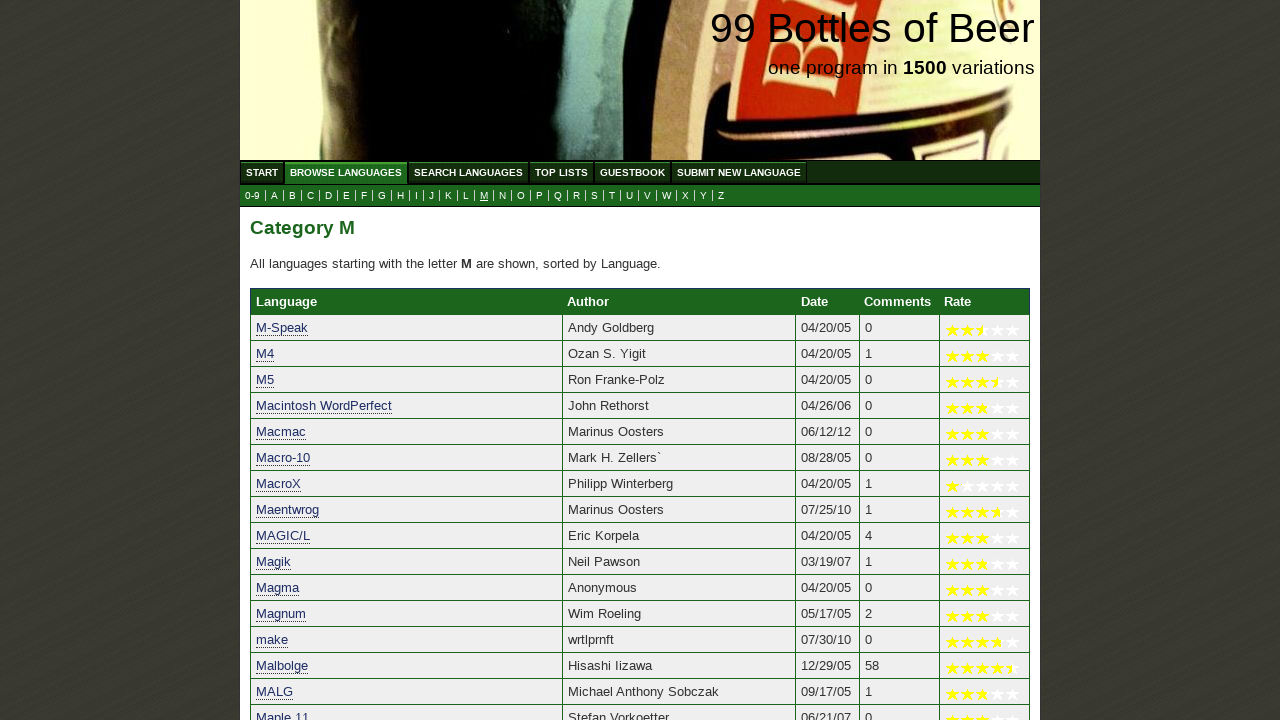

Retrieved last language from table (row 89)
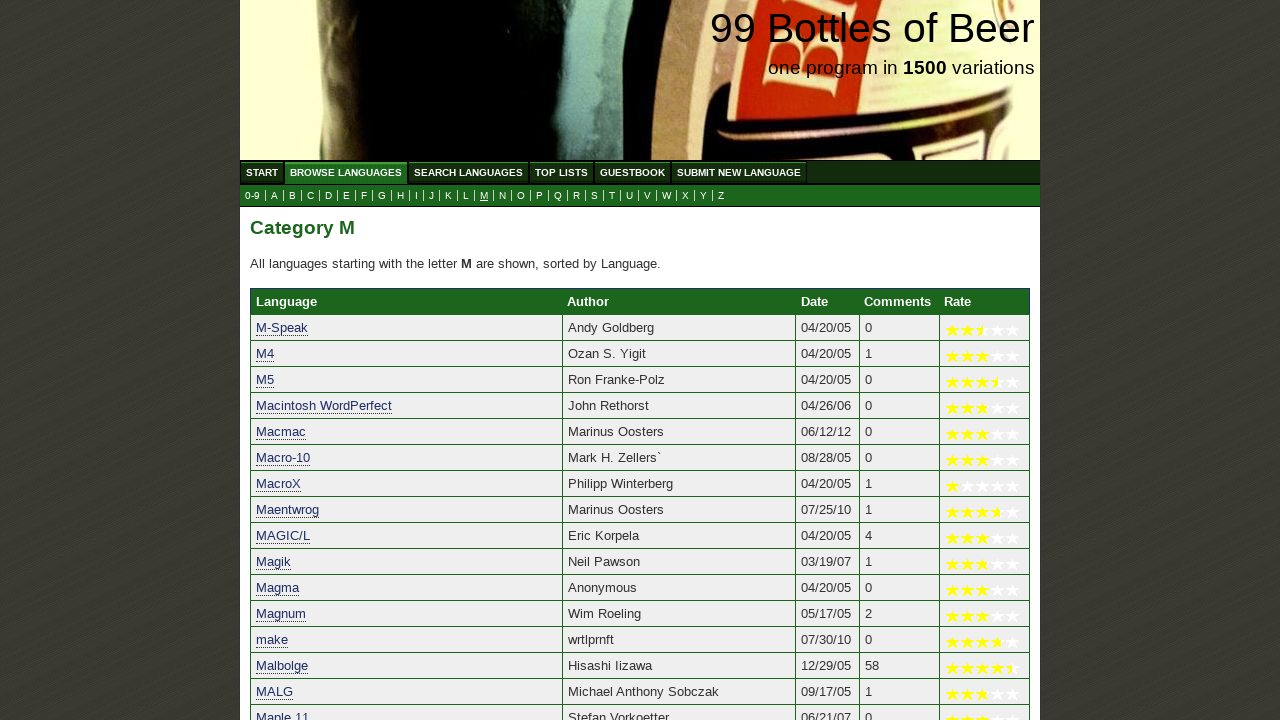

Verified that last programming language in table is MySQL
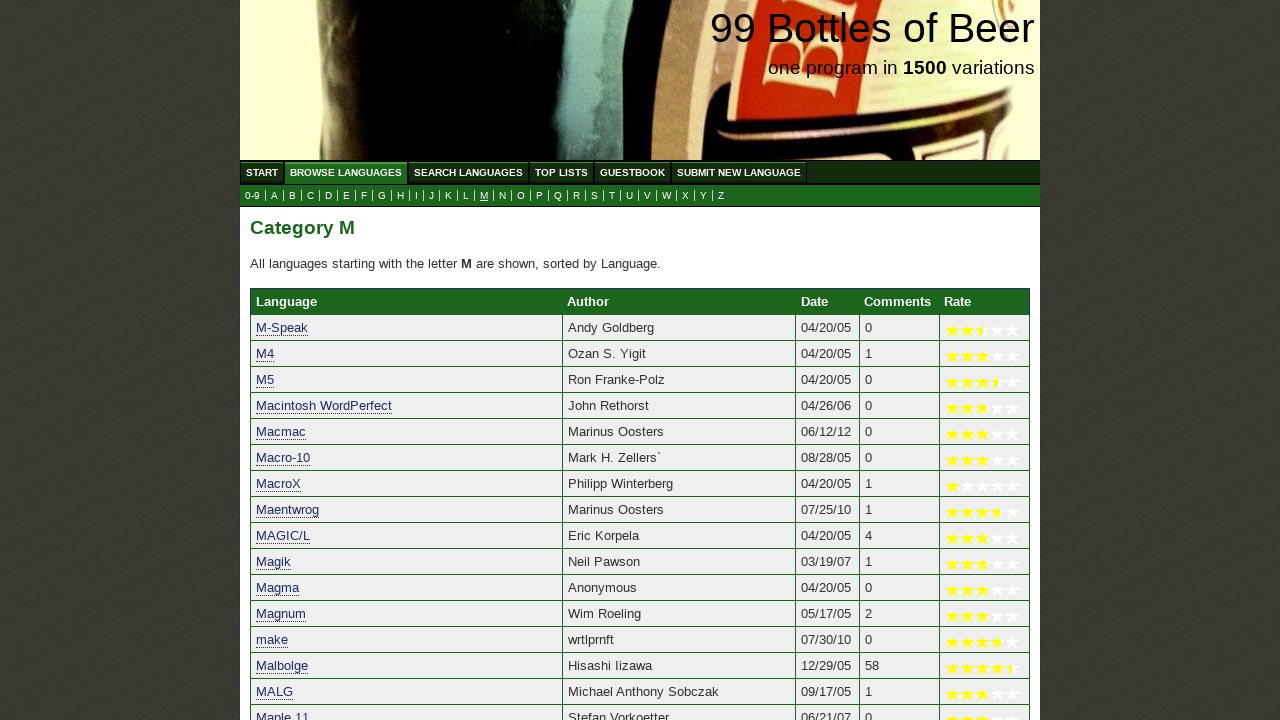

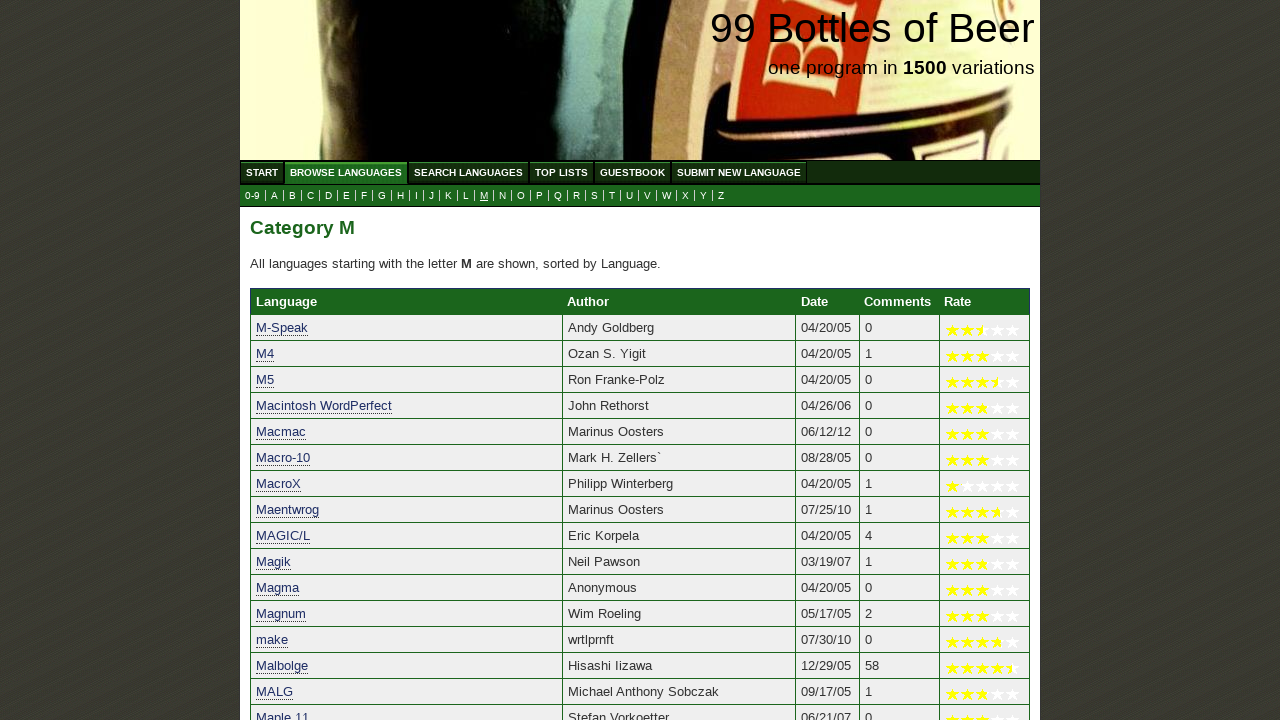